Tests a demo automation website by entering an email address and clicking a submit/enter button

Starting URL: https://demo.automationtesting.in/Index.html

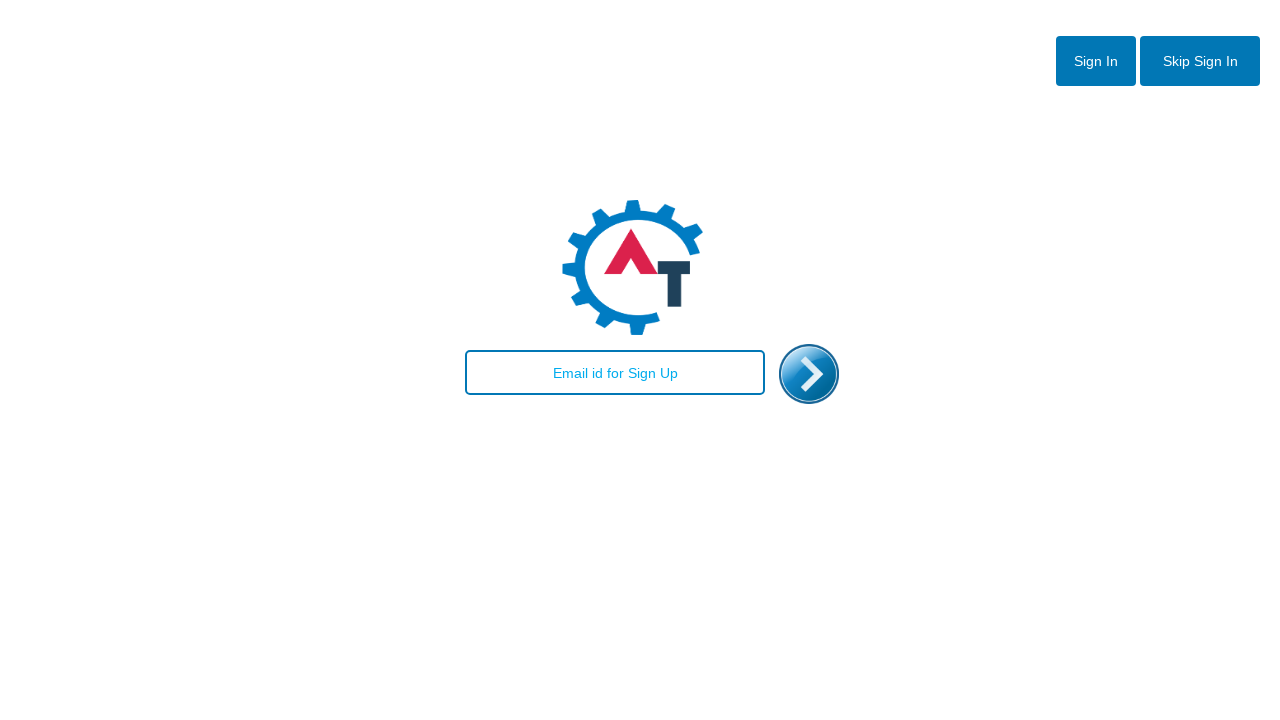

Filled email field with 'marco.testing@example.com' on #email
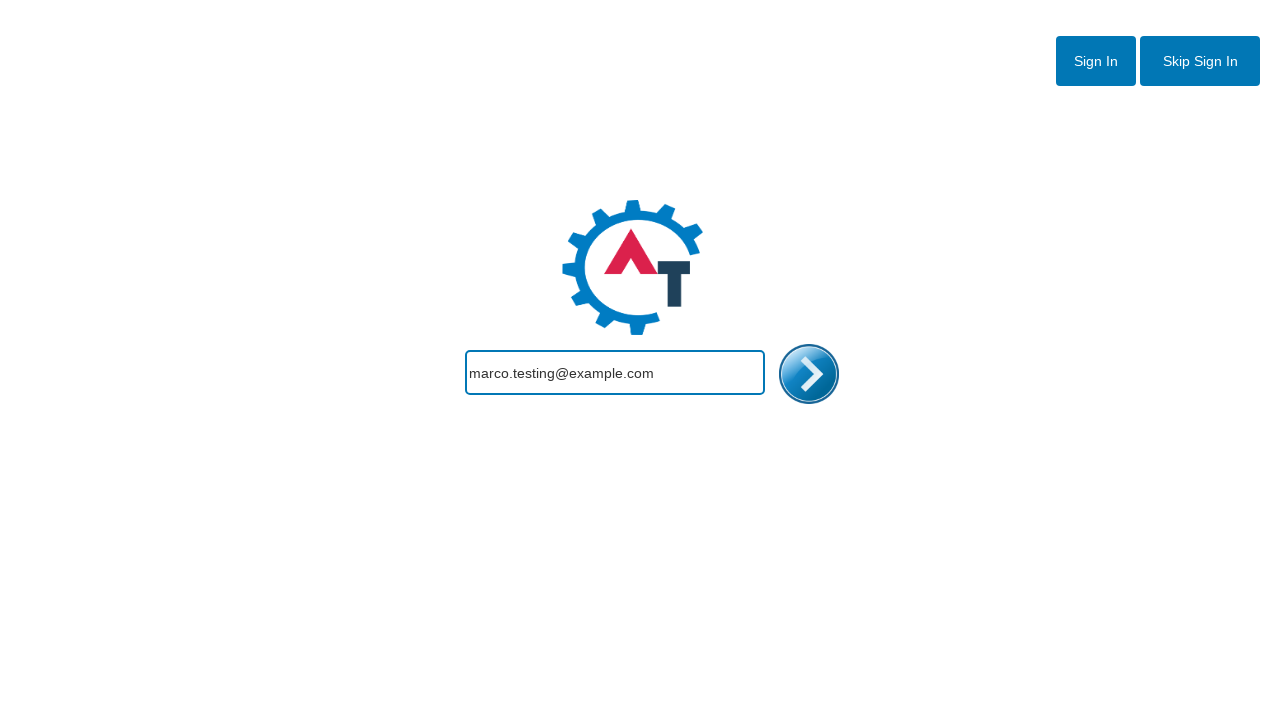

Clicked the enter/submit button at (809, 374) on #enterimg
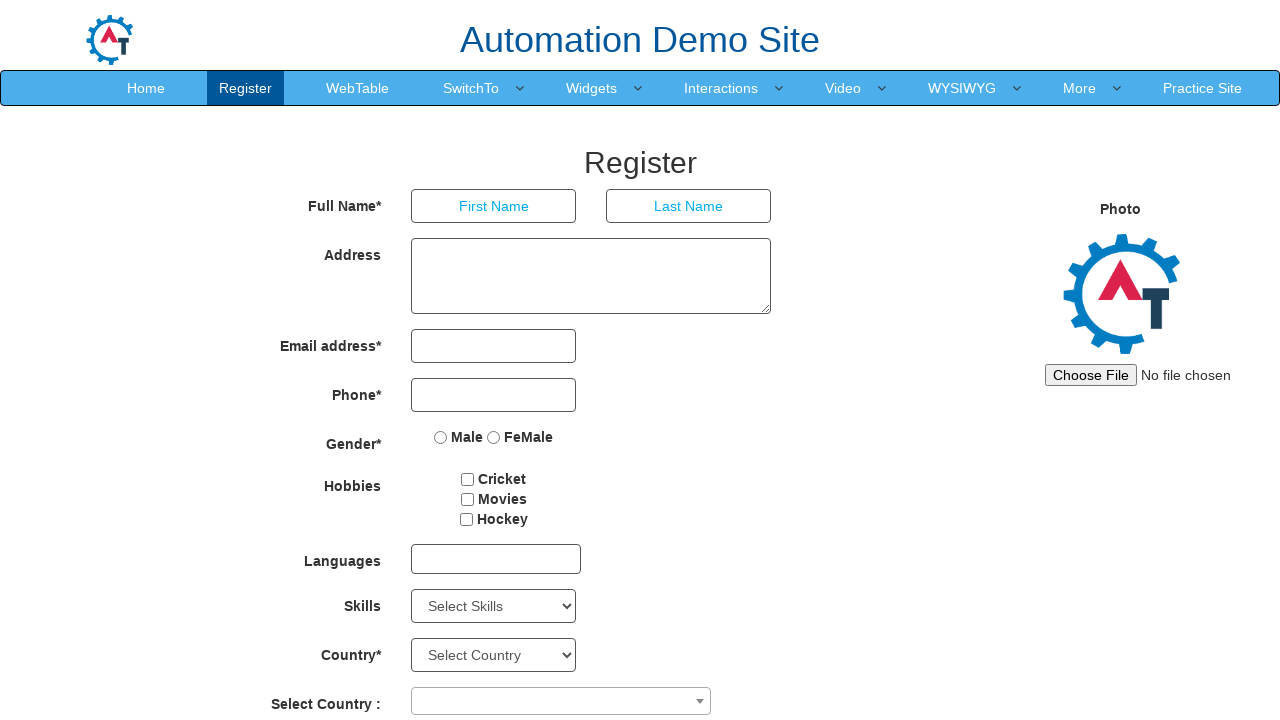

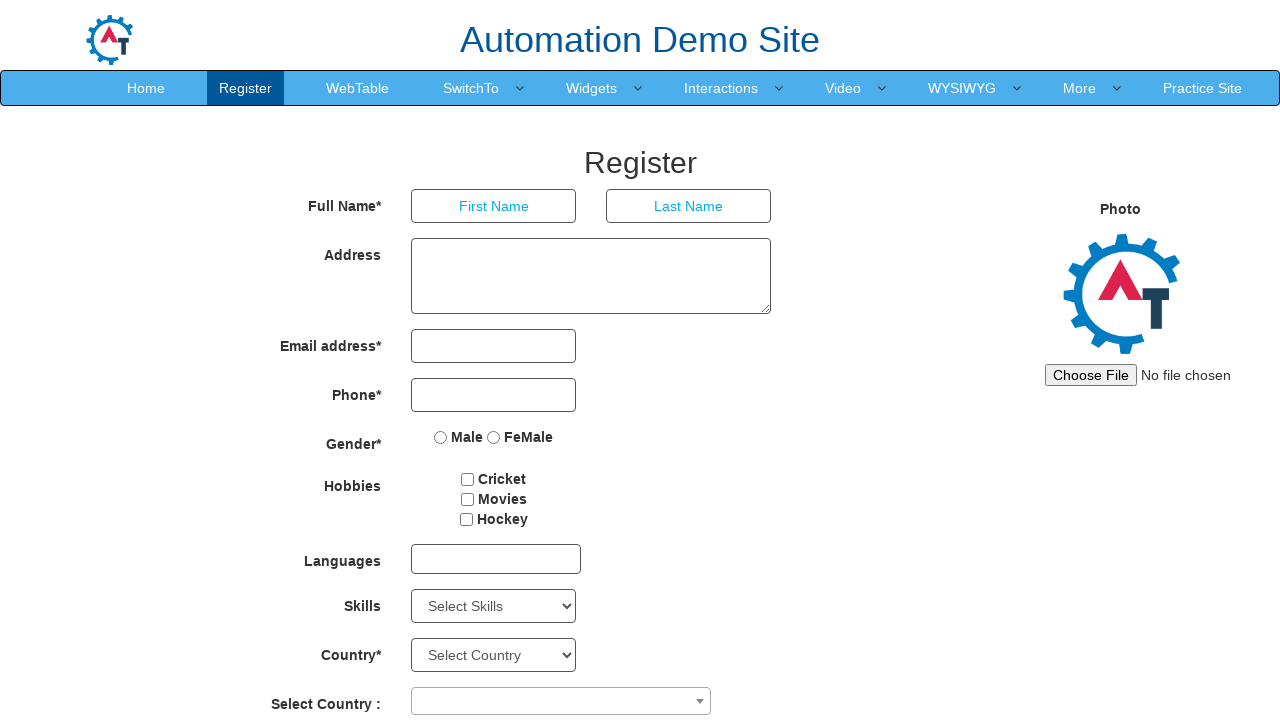